Navigates to ixigo.com travel website and interacts with UI elements, attempting to click on certain elements and handle exceptions

Starting URL: https://www.ixigo.com/

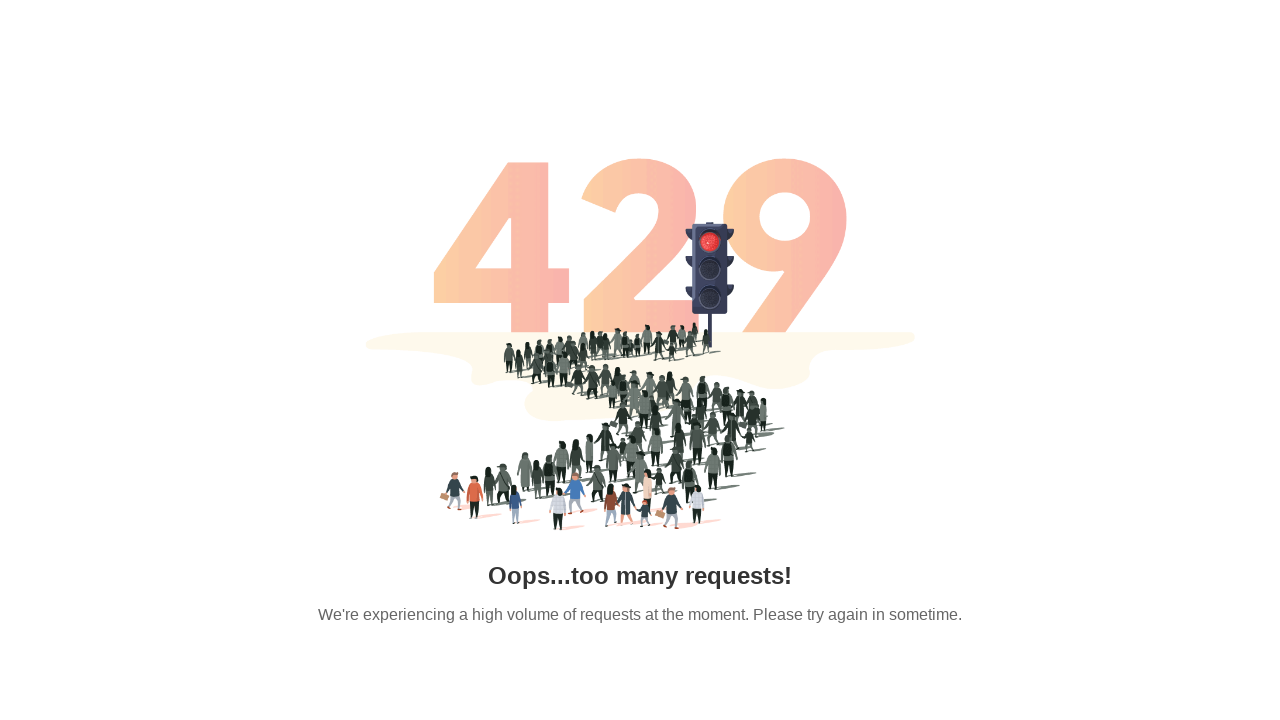

Waited 3 seconds for page to fully load
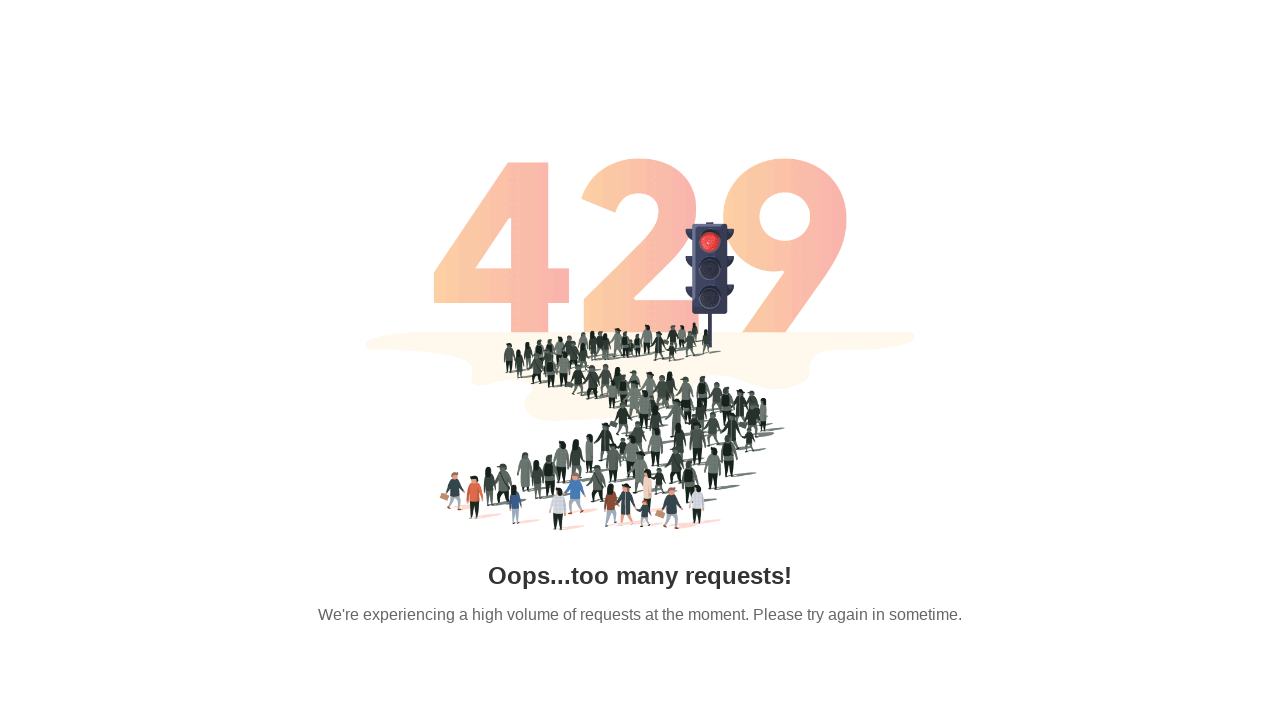

Reloaded the page
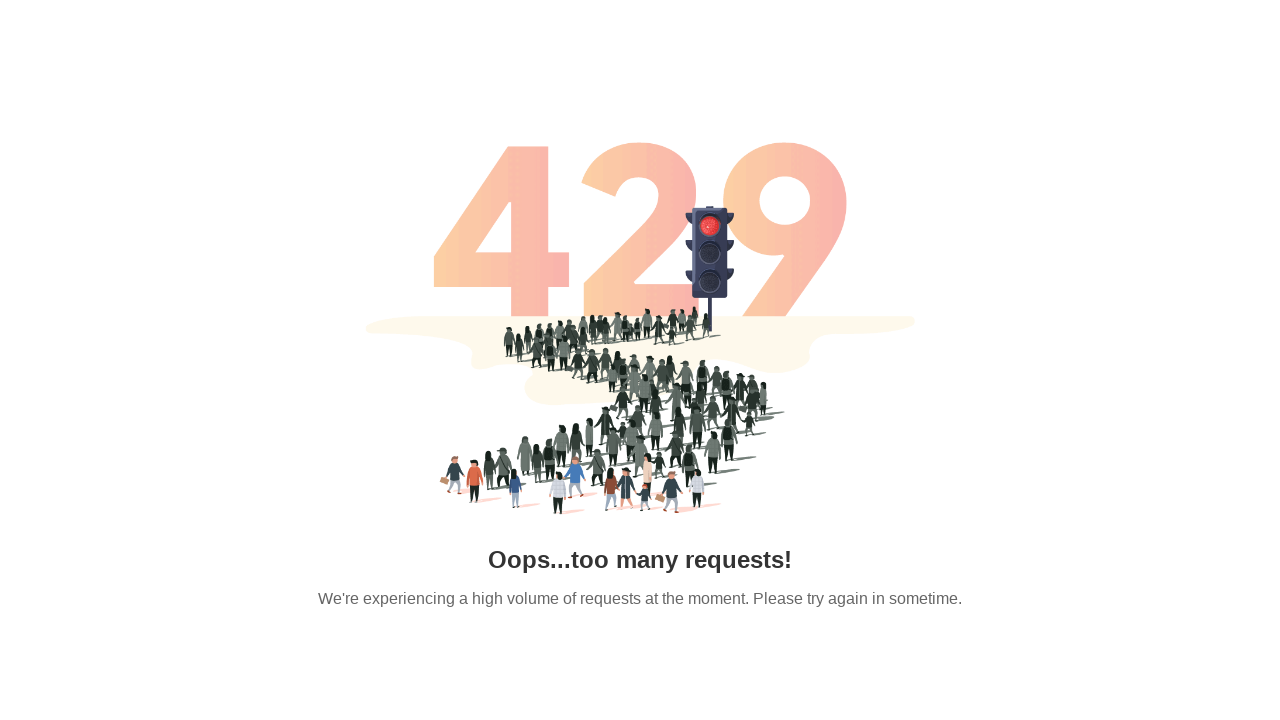

Exception caught - element not found or action failed on xpath=//span[contains(@class,'h6 text-xl font-medium text-charcoal-600 font-medi
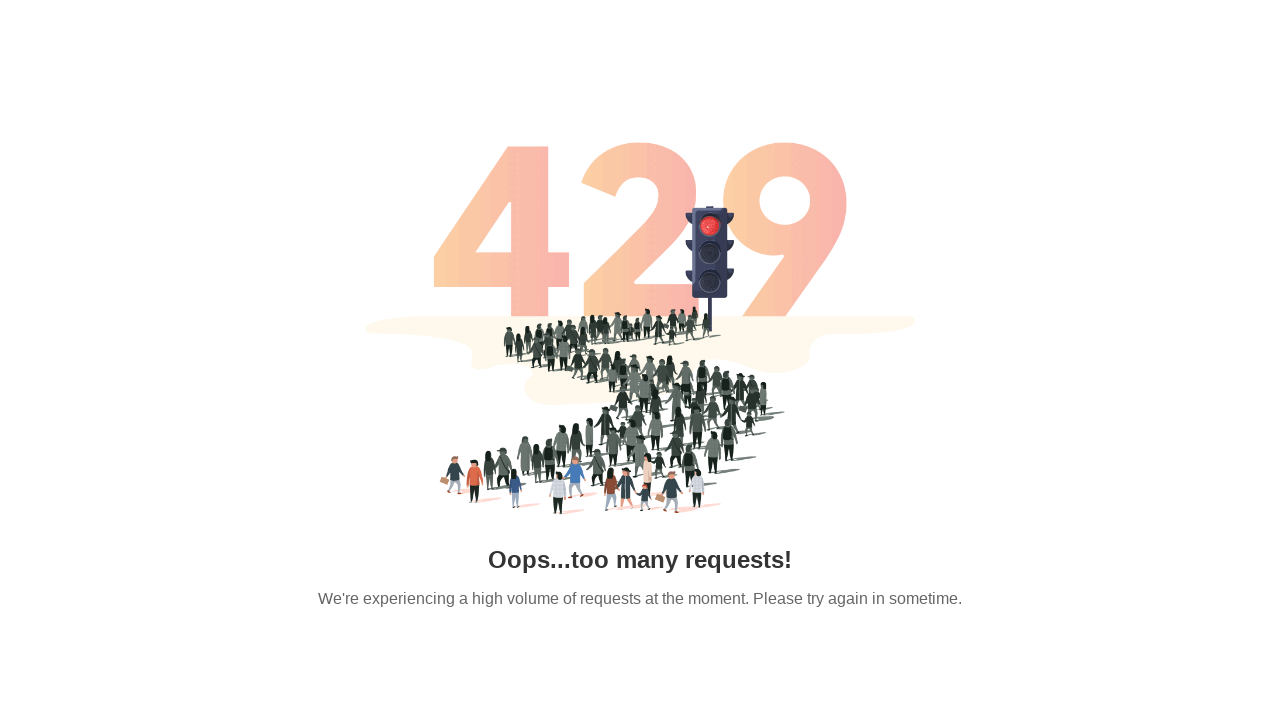

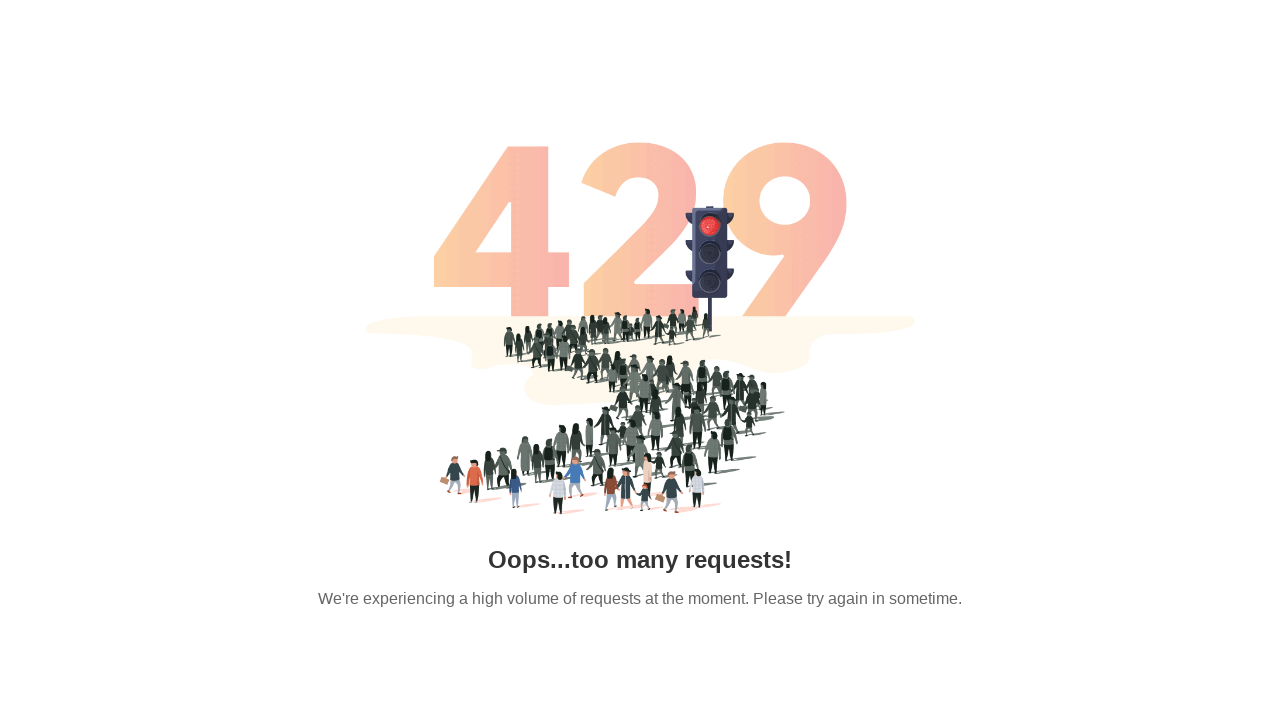